Tests a text box form by filling in name, email, current address, and permanent address fields, then submitting the form.

Starting URL: https://demoqa.com/text-box

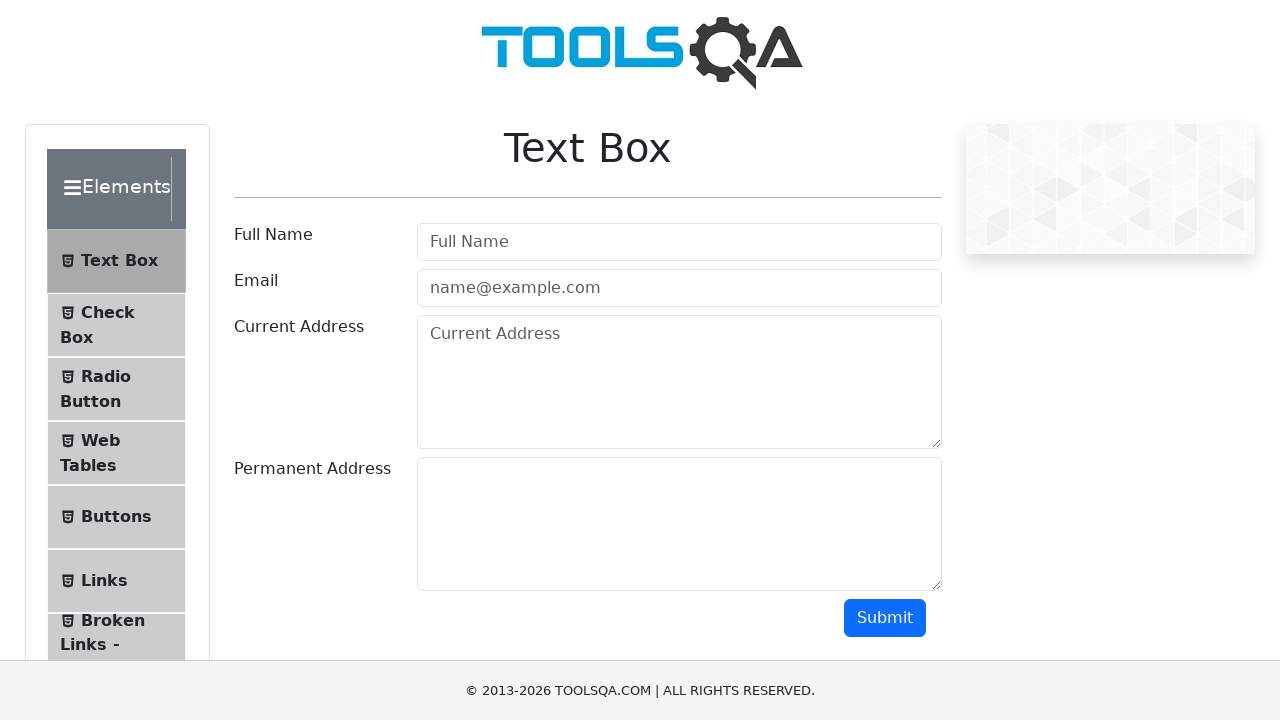

Filled name field with 'Marcus Thompson' on #userName
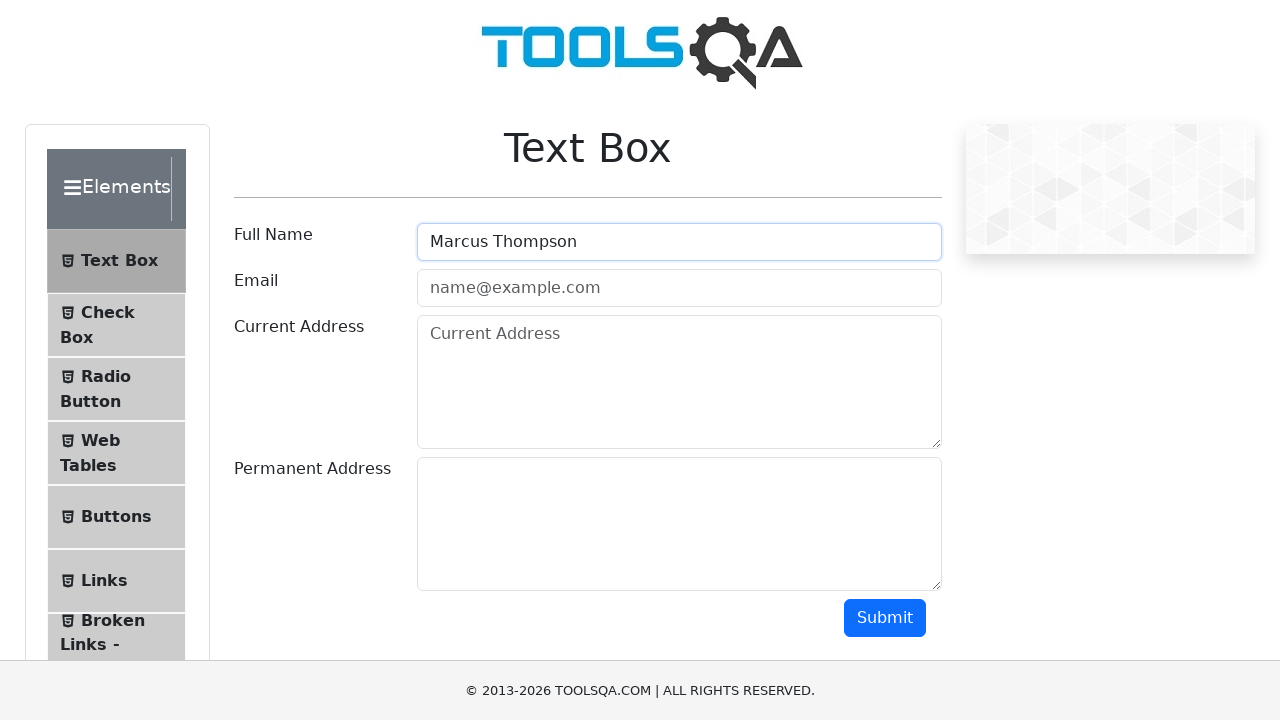

Filled email field with 'marcus.thompson@example.com' on #userEmail
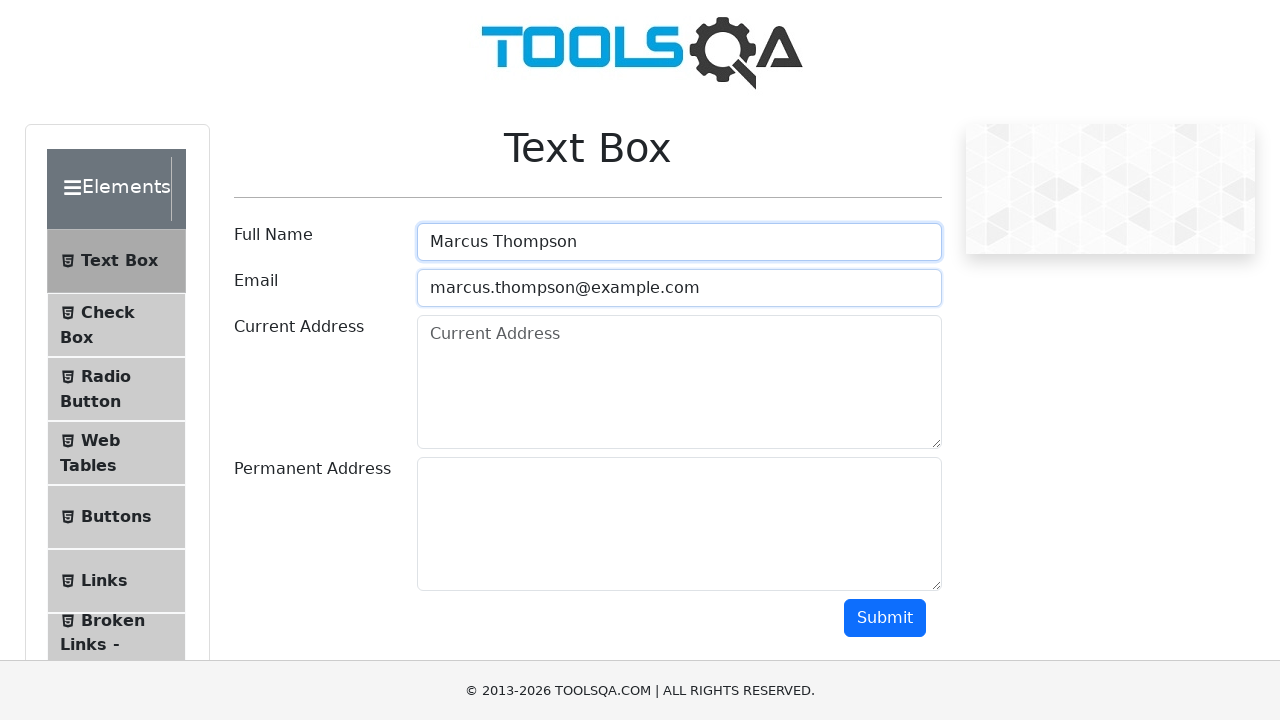

Filled current address field with '123 Oak Street, Portland' on #currentAddress
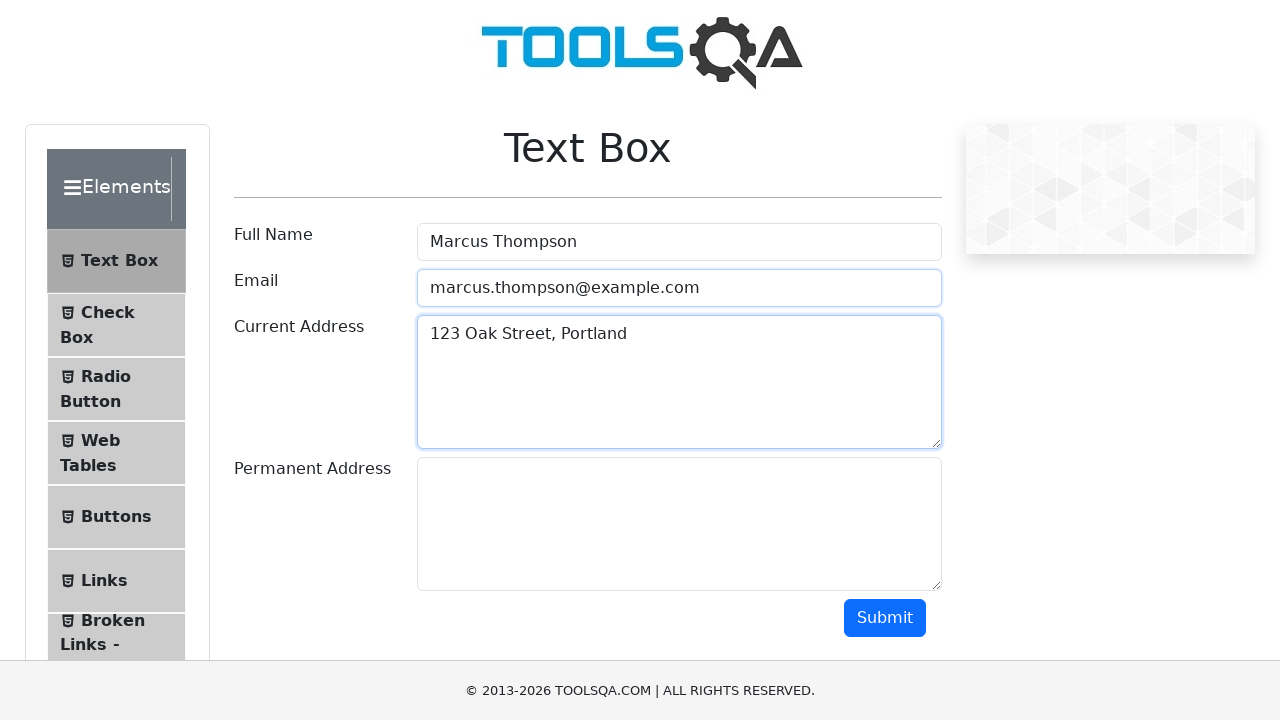

Filled permanent address field with '456 Pine Avenue, Seattle' on #permanentAddress
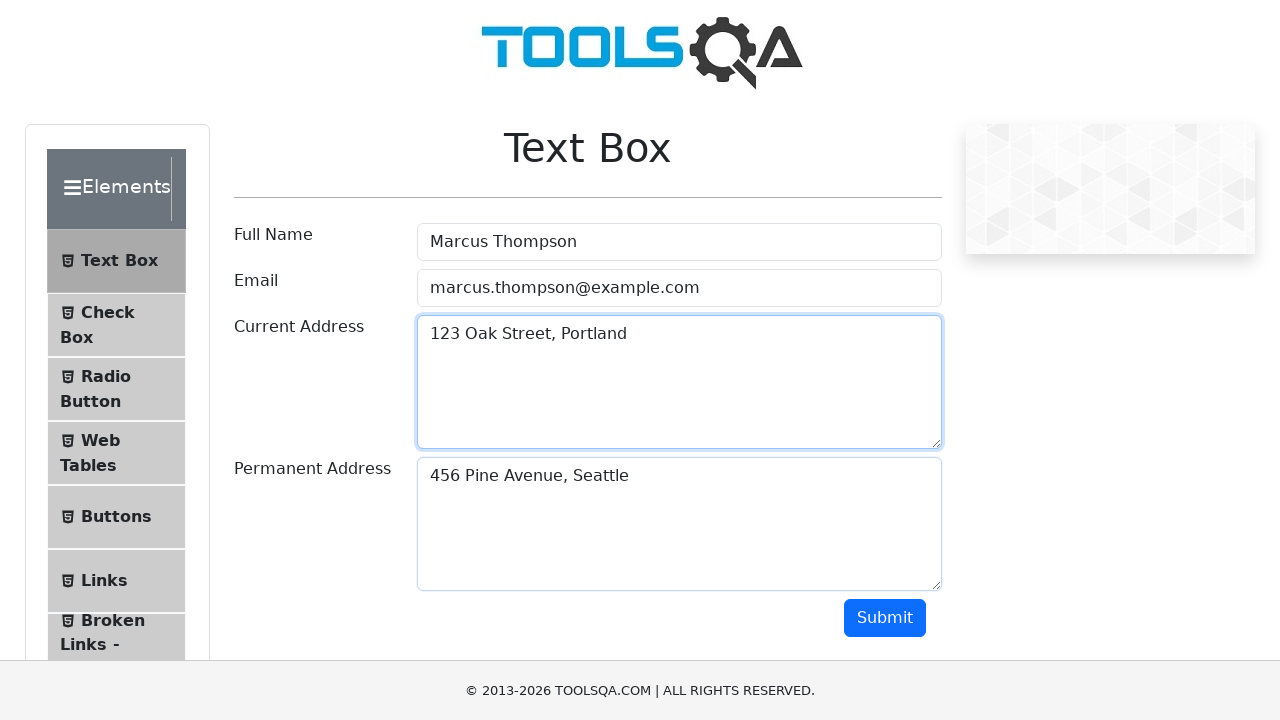

Clicked submit button to submit the form at (885, 618) on #submit
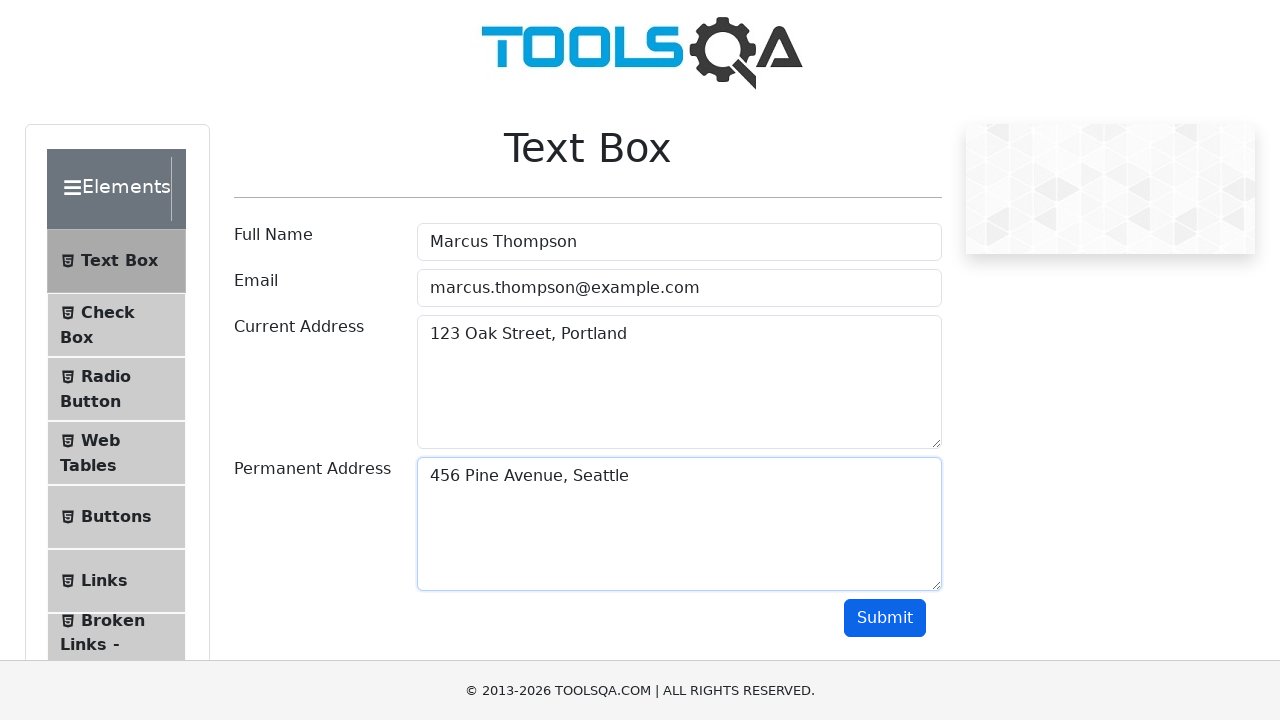

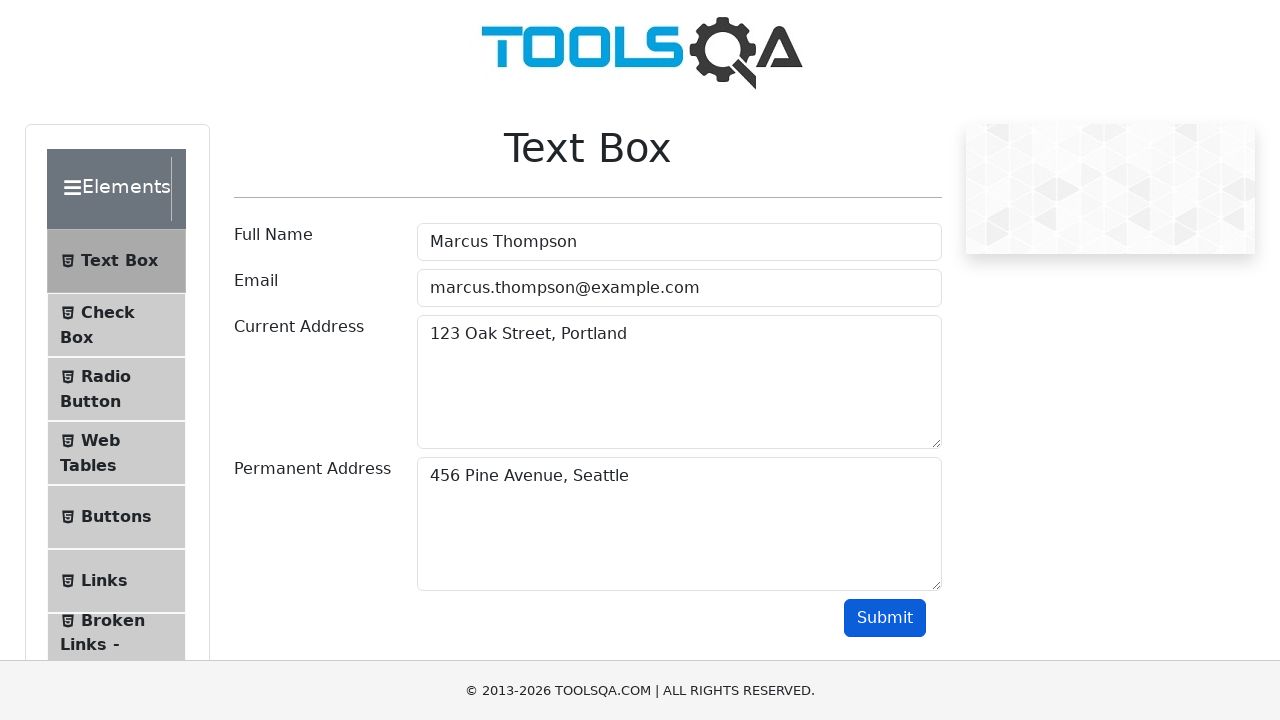